Tests clearing the complete state of all items by checking and unchecking the toggle-all checkbox

Starting URL: https://demo.playwright.dev/todomvc

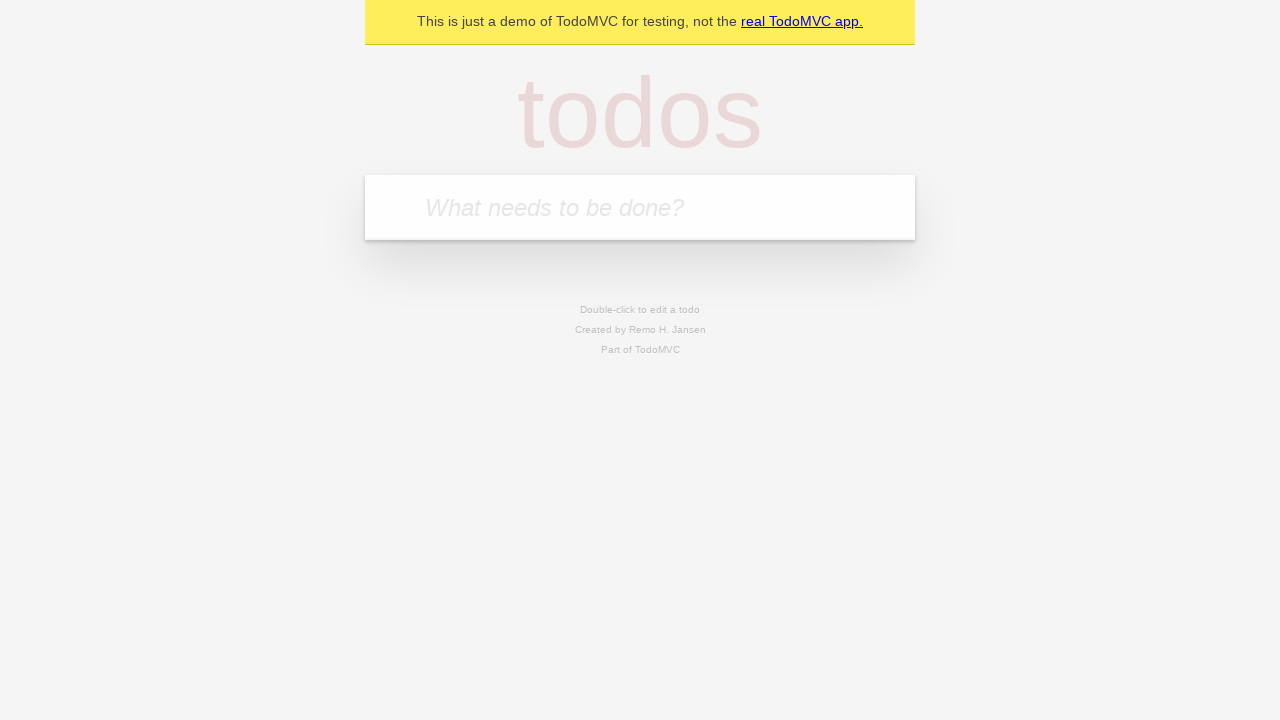

Navigated to TodoMVC demo application
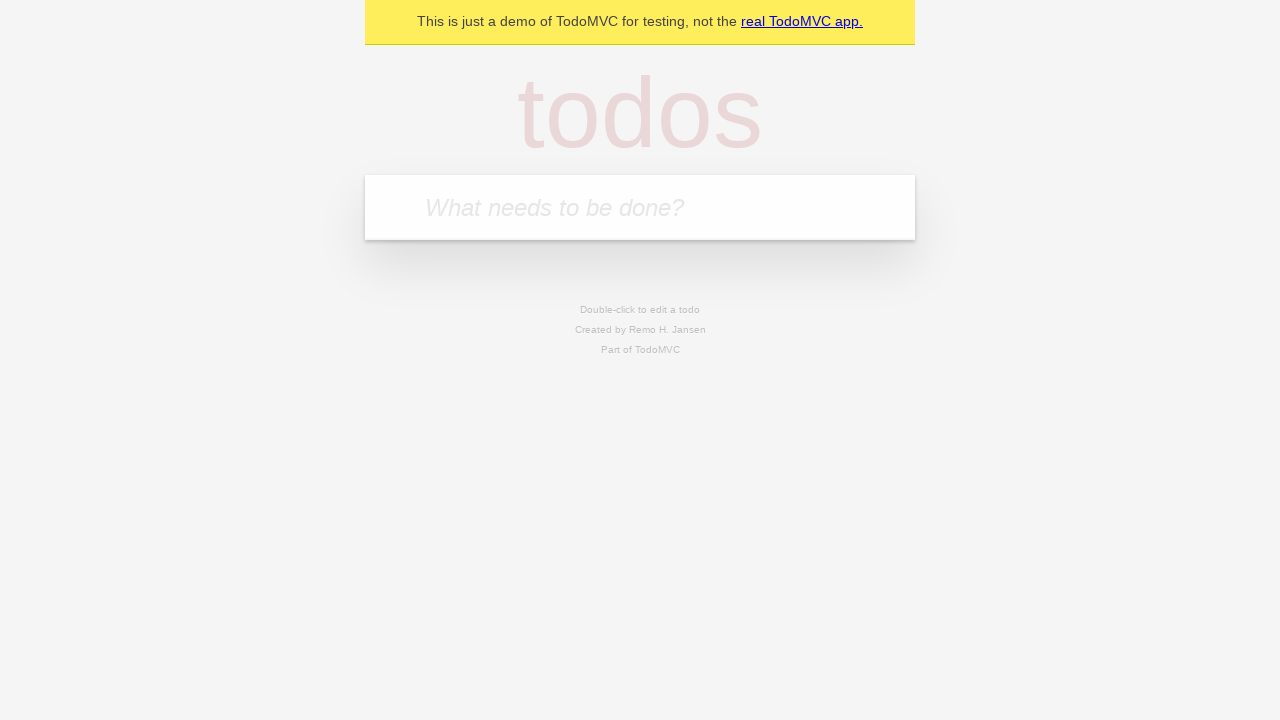

Located the 'What needs to be done?' input field
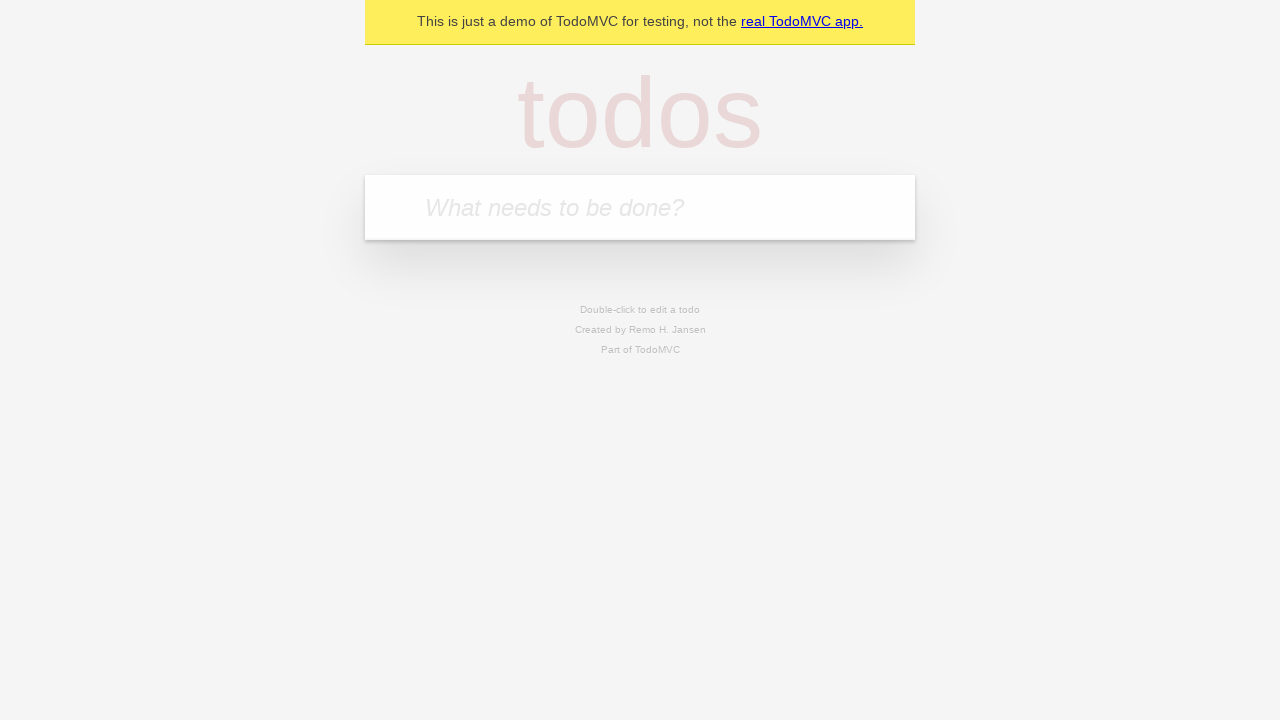

Filled input field with 'buy some cheese' on internal:attr=[placeholder="What needs to be done?"i]
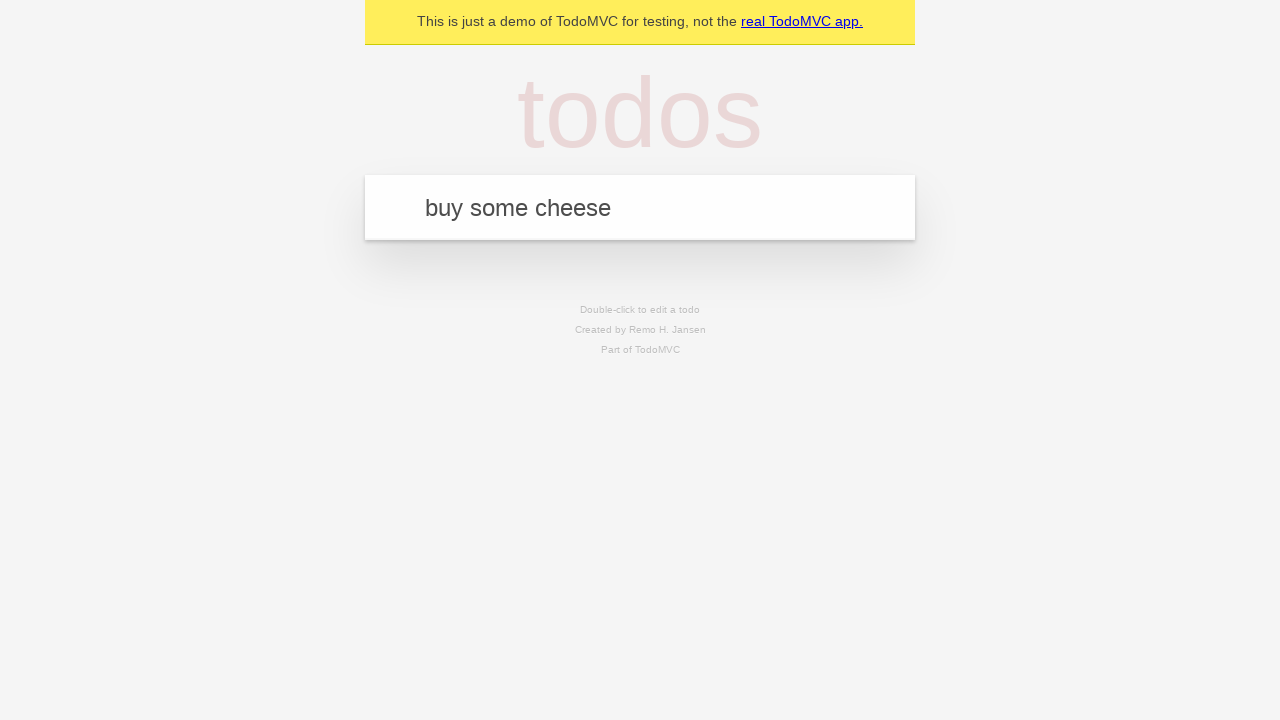

Pressed Enter to create todo 'buy some cheese' on internal:attr=[placeholder="What needs to be done?"i]
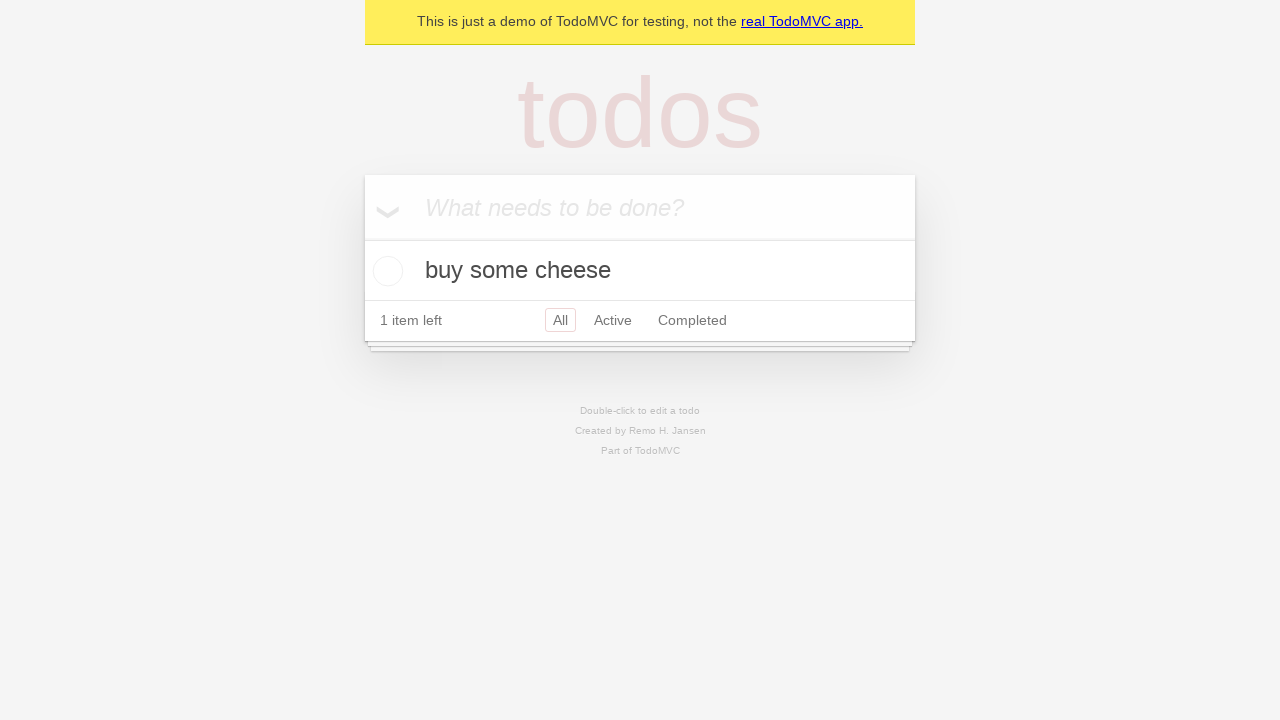

Filled input field with 'feed the cat' on internal:attr=[placeholder="What needs to be done?"i]
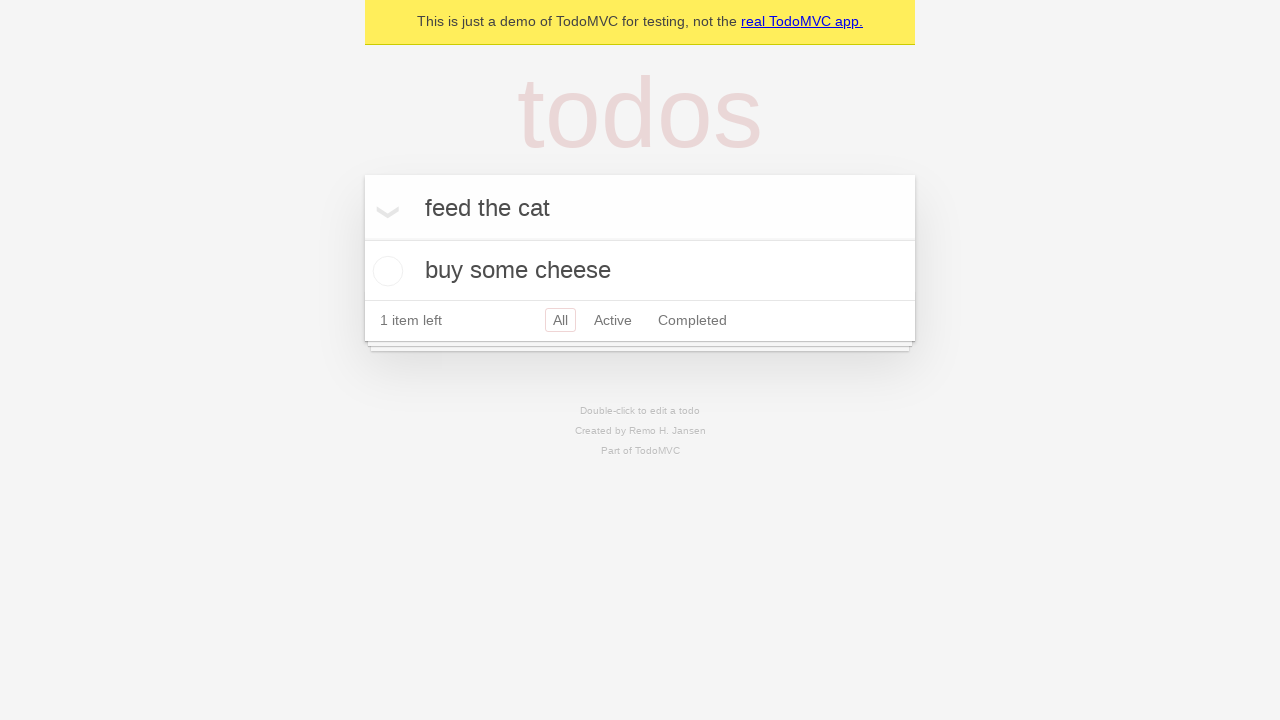

Pressed Enter to create todo 'feed the cat' on internal:attr=[placeholder="What needs to be done?"i]
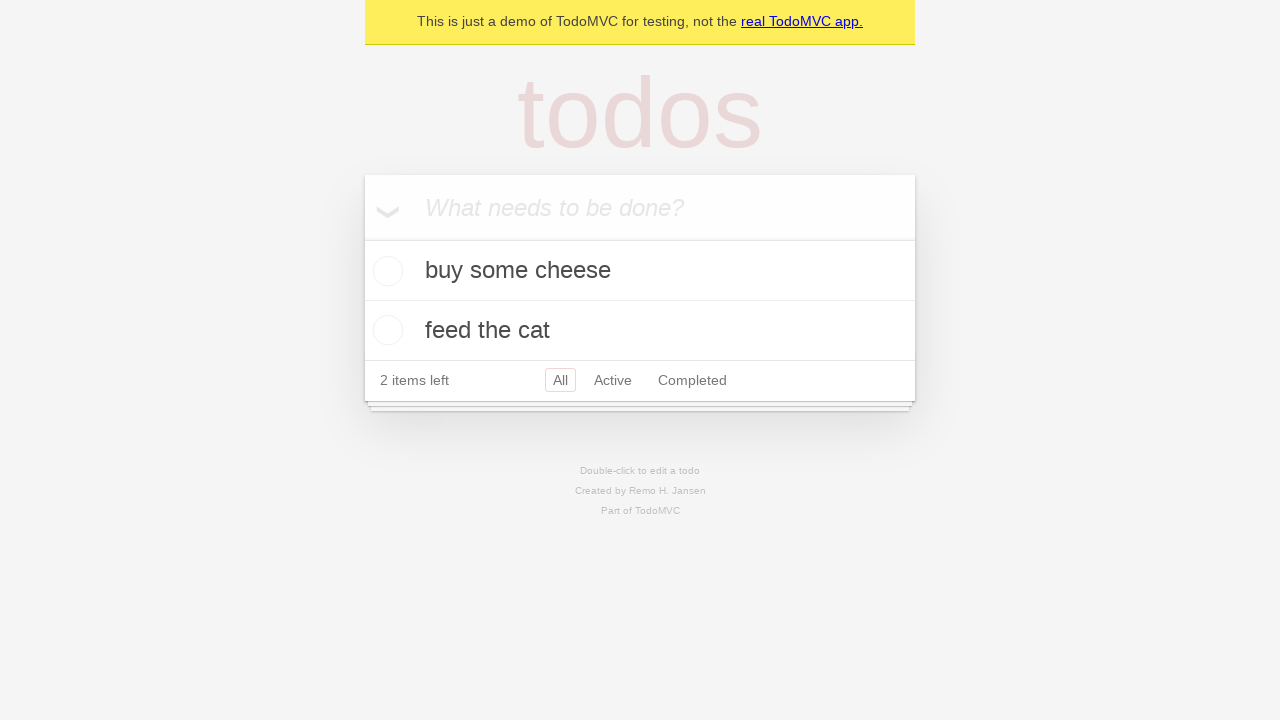

Filled input field with 'book a doctors appointment' on internal:attr=[placeholder="What needs to be done?"i]
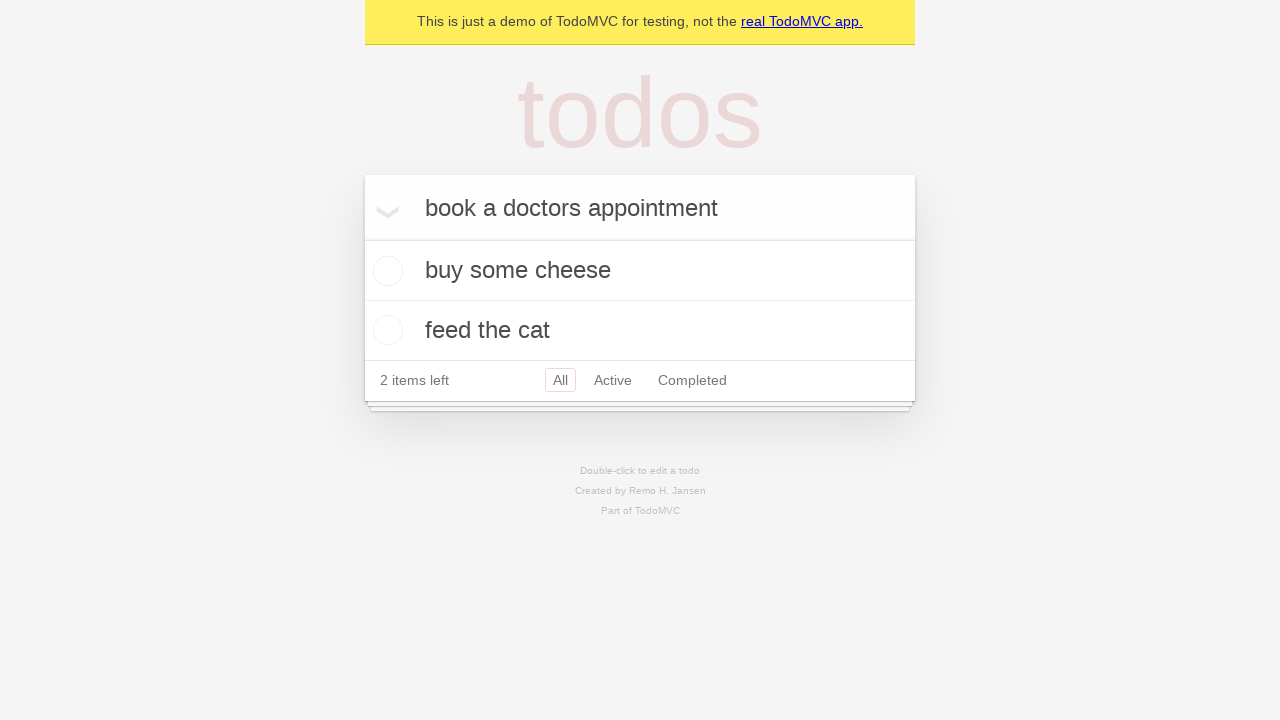

Pressed Enter to create todo 'book a doctors appointment' on internal:attr=[placeholder="What needs to be done?"i]
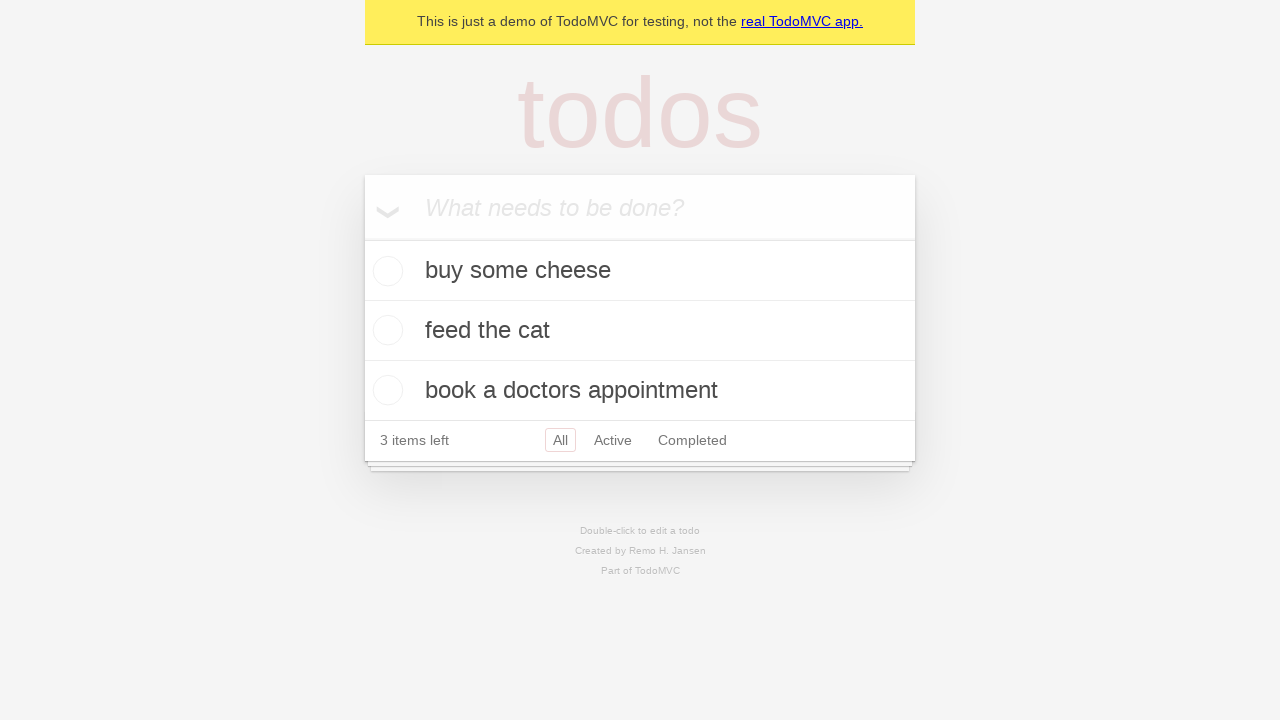

Located the 'Mark all as complete' toggle button
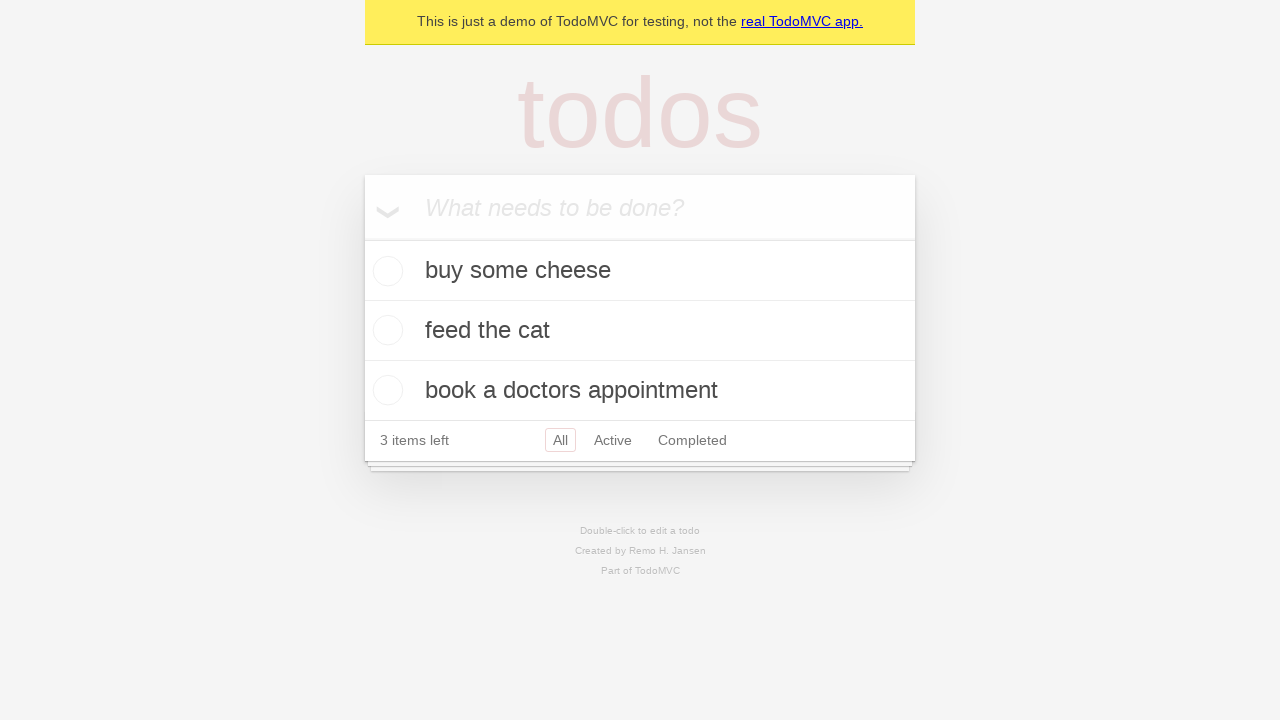

Checked the toggle-all checkbox to mark all items as complete at (362, 238) on internal:label="Mark all as complete"i
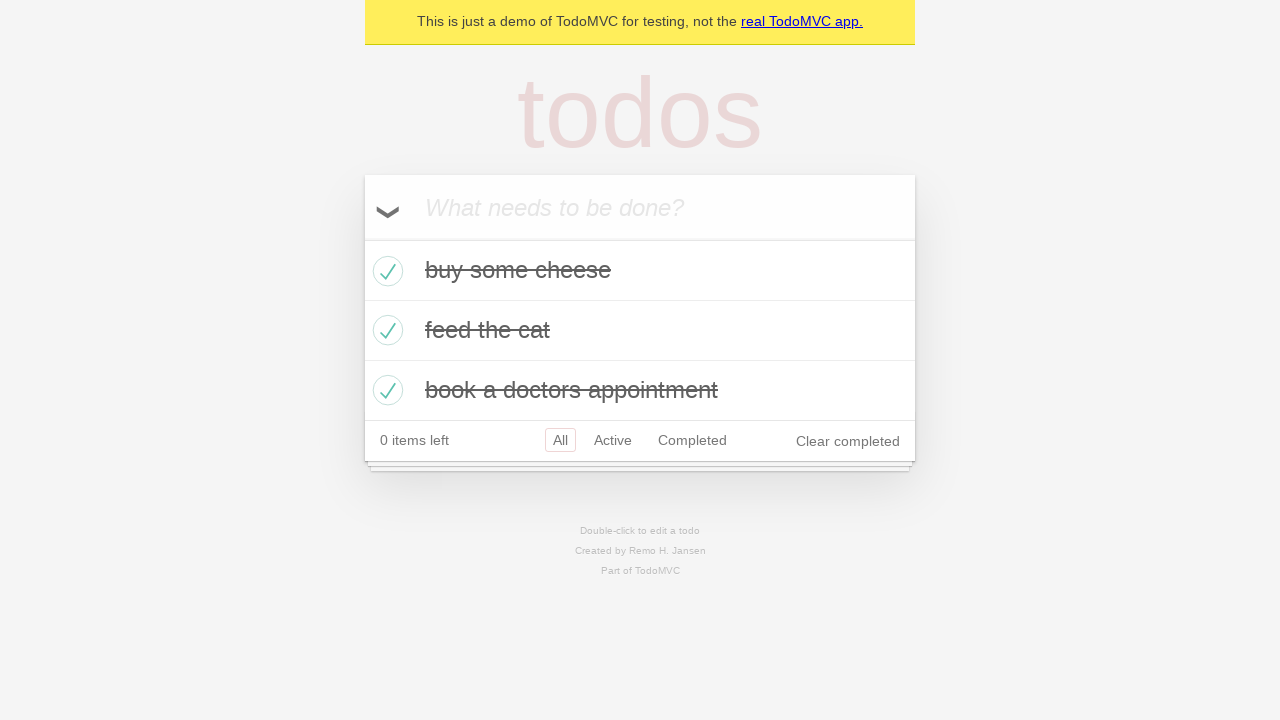

Unchecked the toggle-all checkbox to clear complete state of all items at (362, 238) on internal:label="Mark all as complete"i
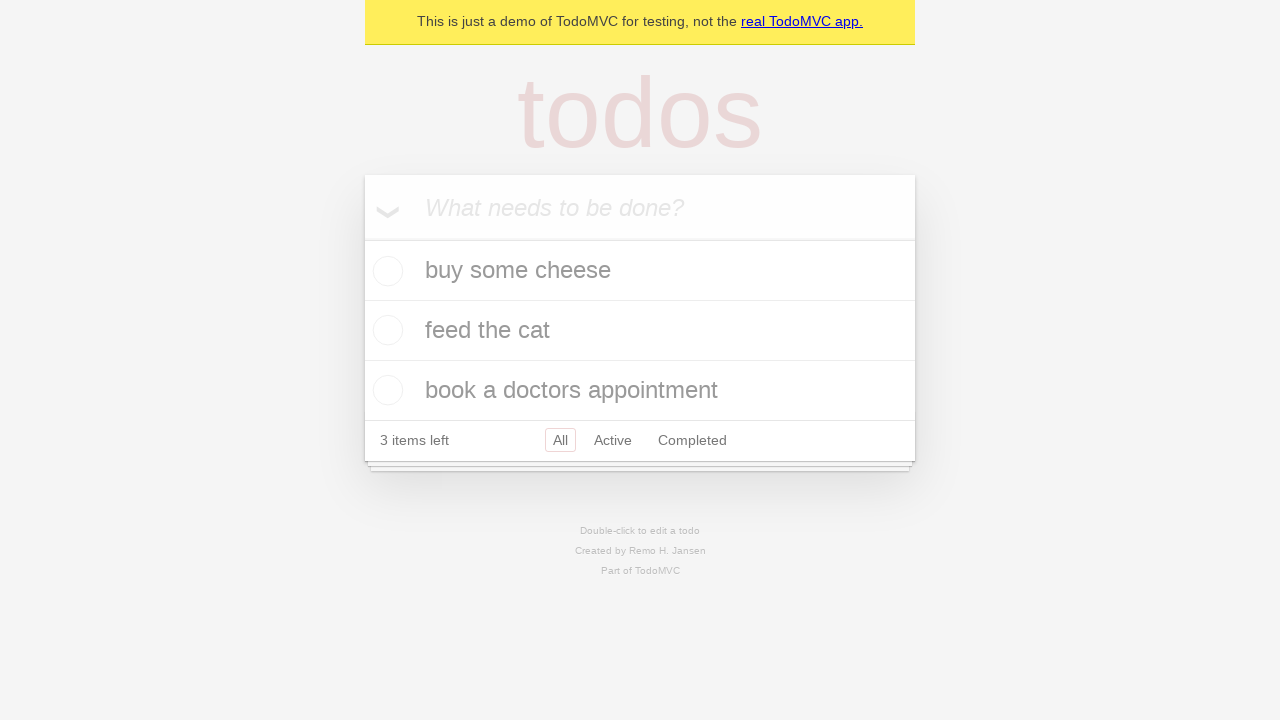

Waited for todo items to be present in the DOM
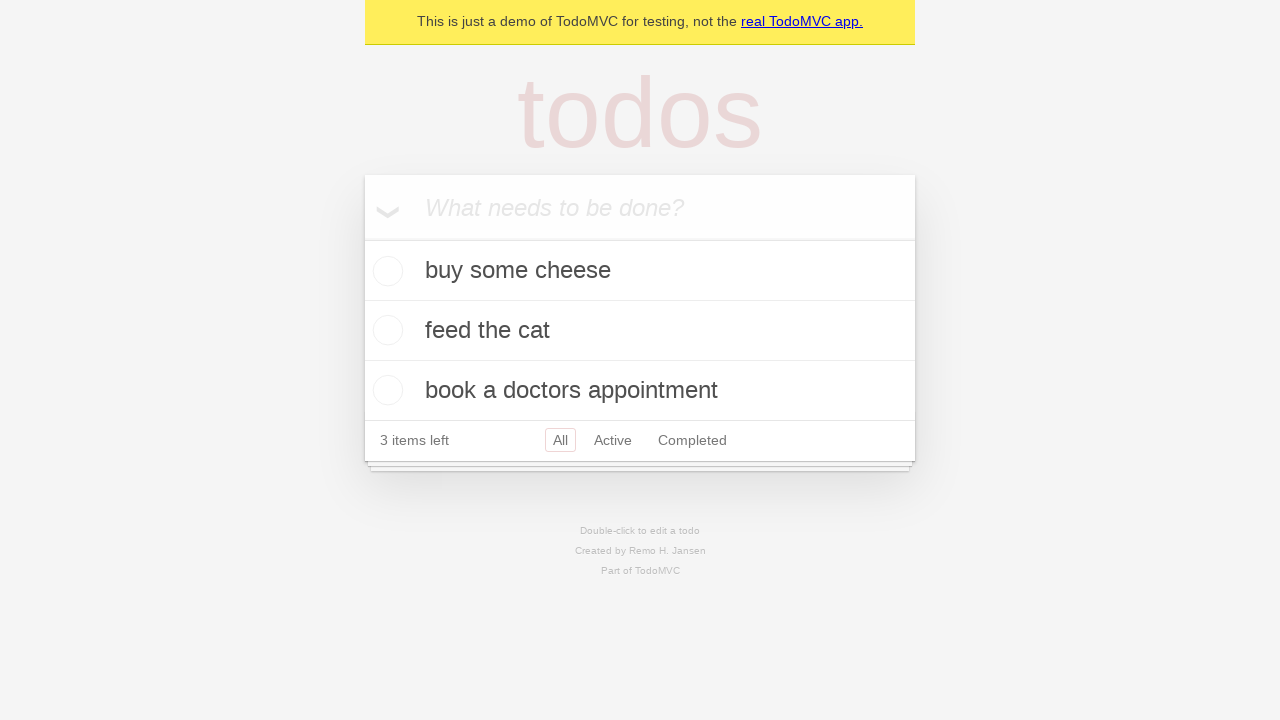

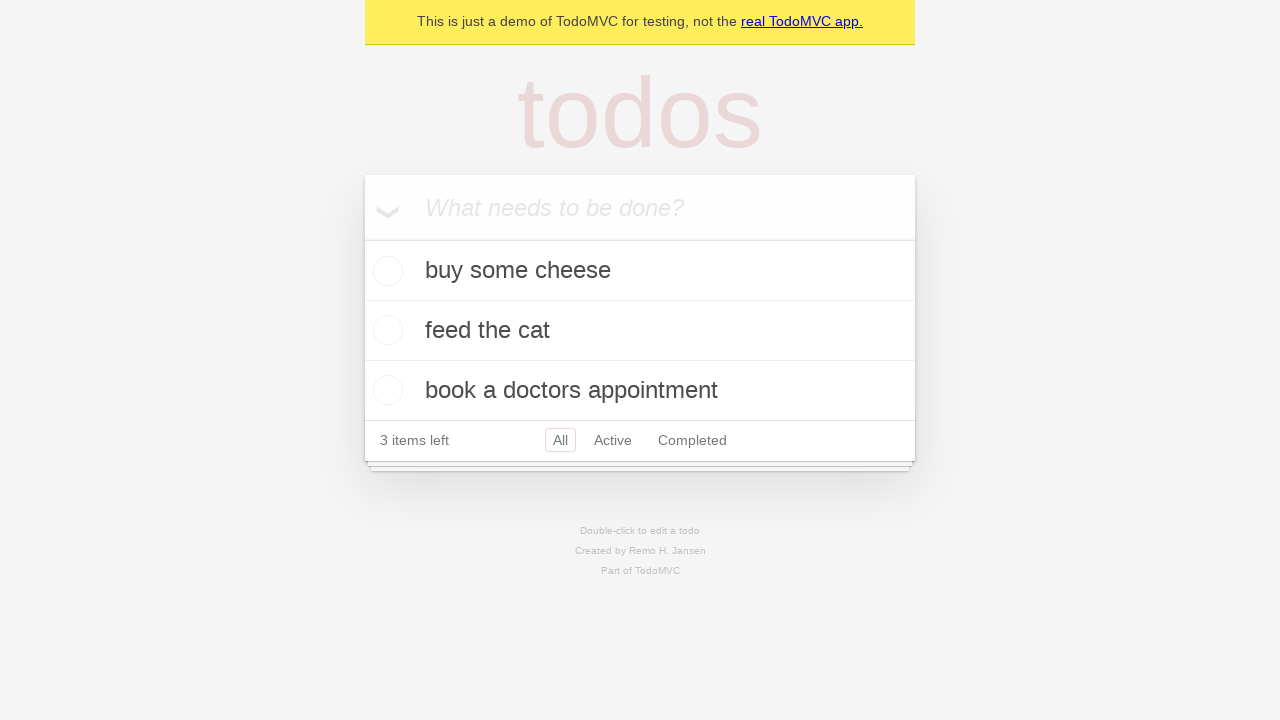